Tests that the Playwright homepage has "Playwright" in the title, verifies the Get Started link has the correct href attribute, clicks it, and verifies navigation to the intro page.

Starting URL: https://playwright.dev

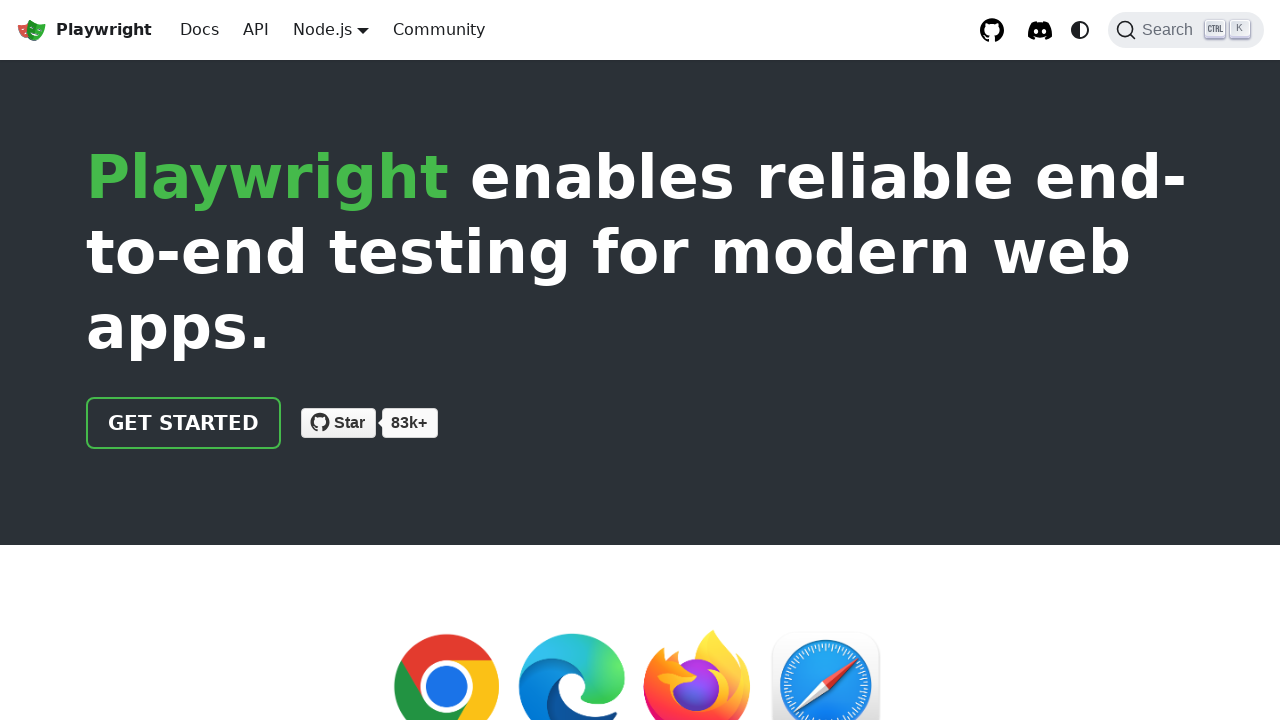

Verified page title contains 'Playwright'
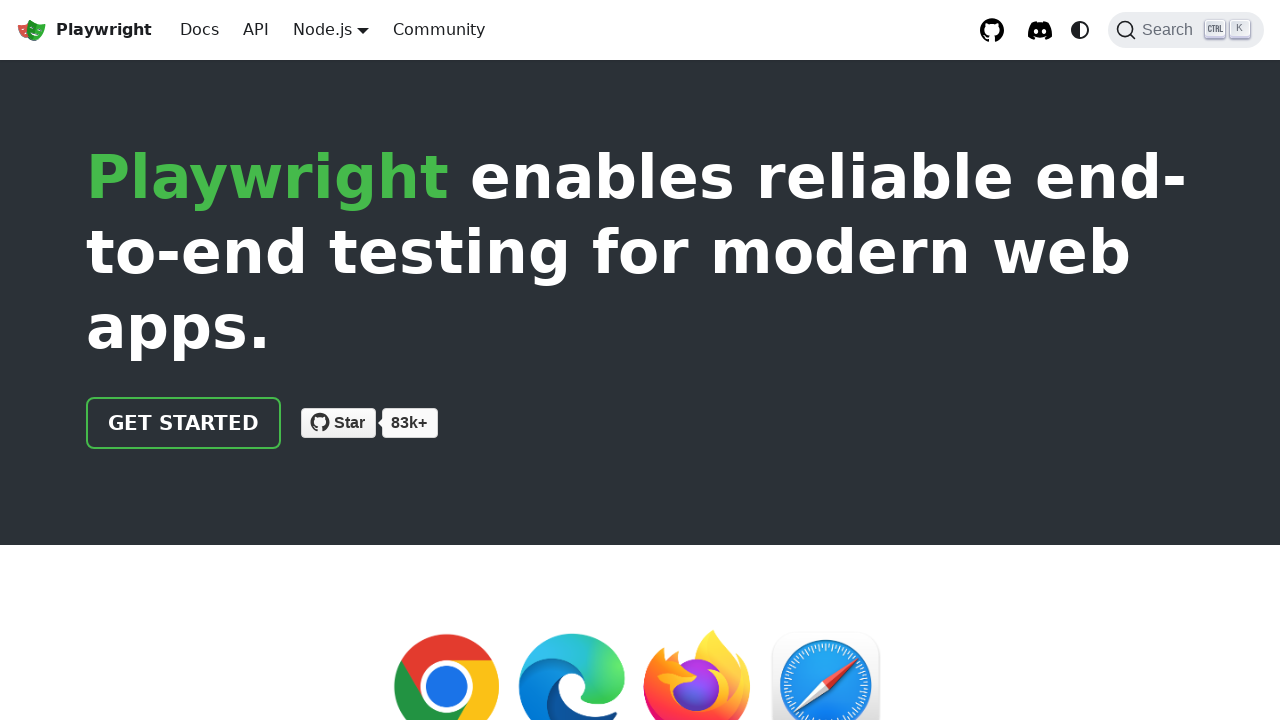

Located 'Get Started' link element
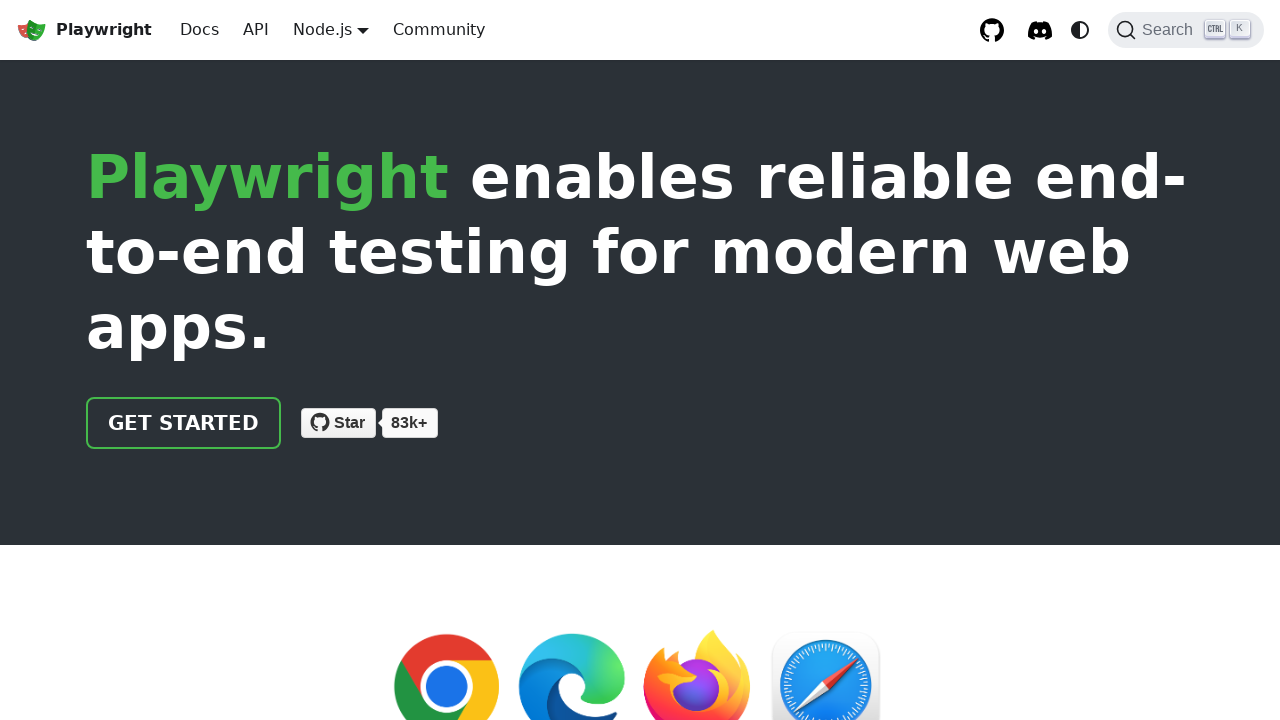

Verified 'Get Started' link has href attribute '/docs/intro'
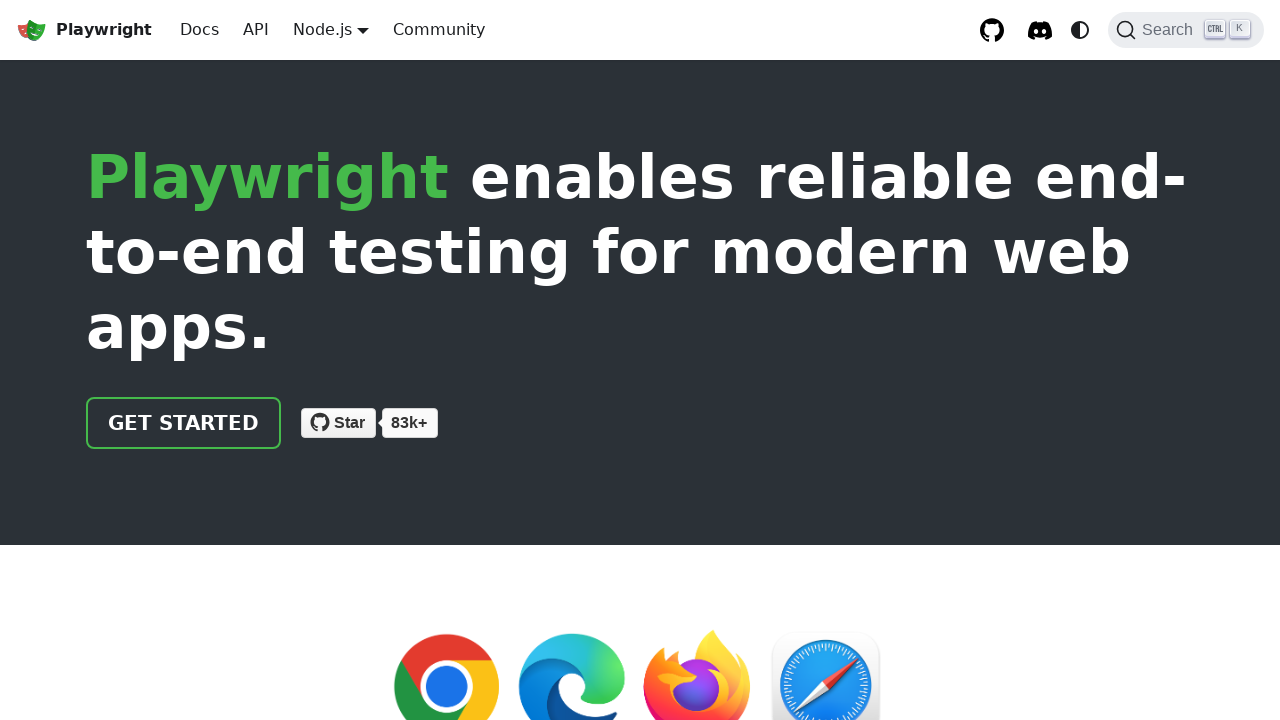

Clicked the 'Get Started' link at (184, 423) on text=Get Started
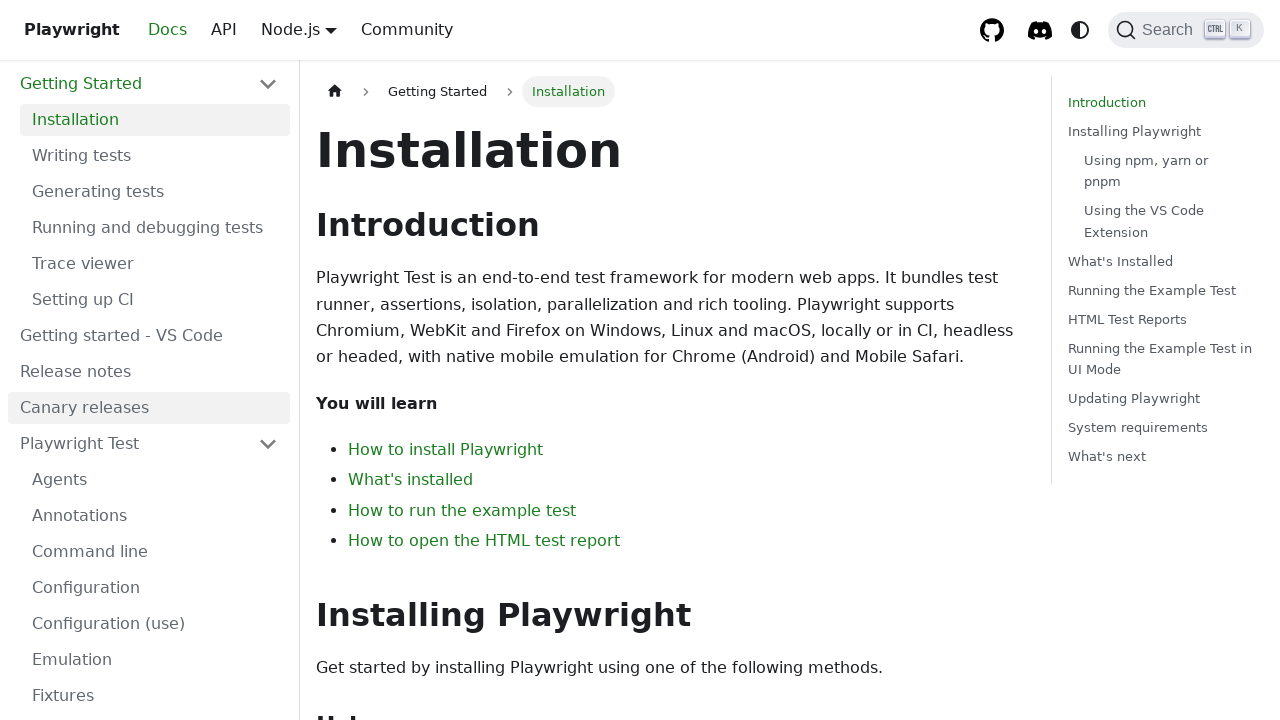

Verified navigation to intro page (URL contains 'intro')
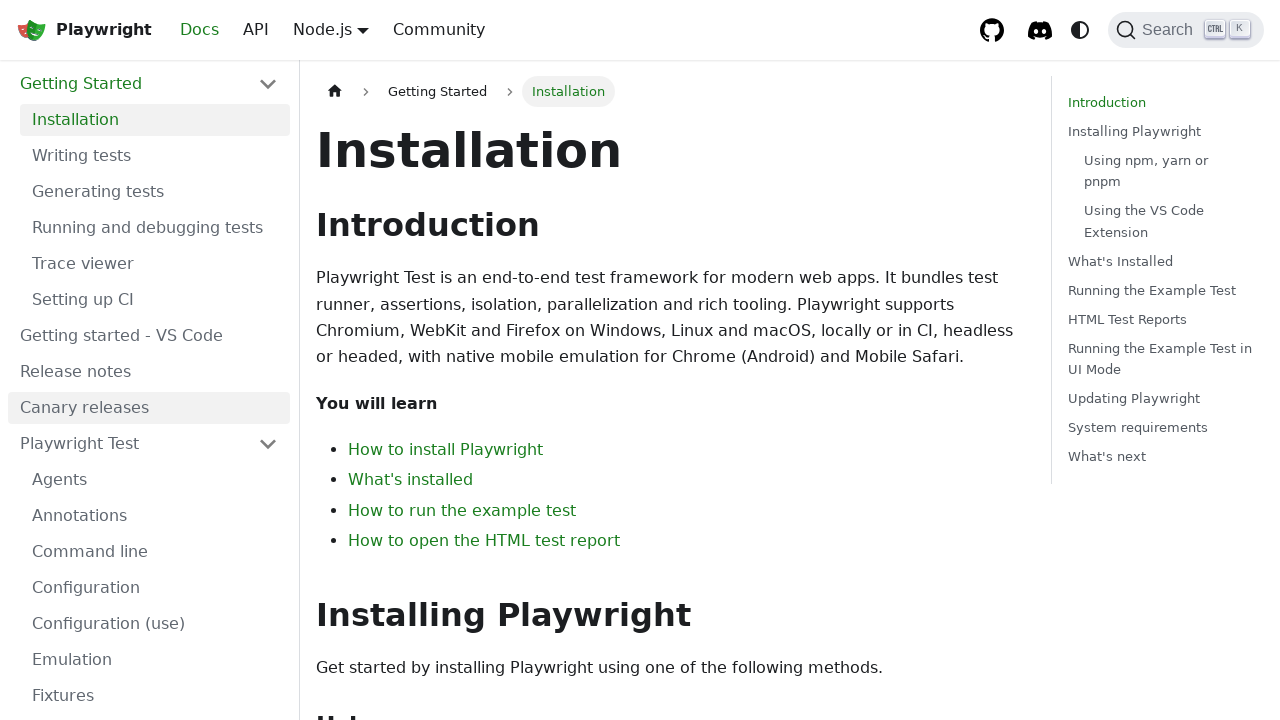

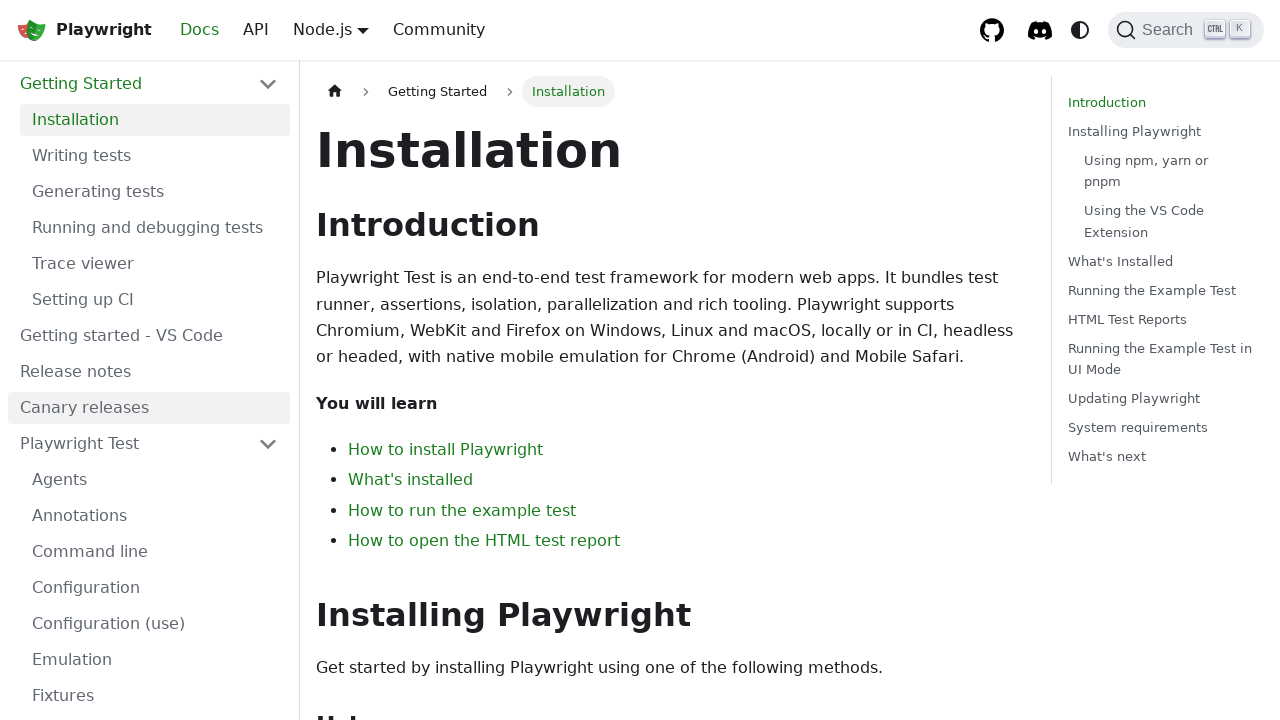